Tests search functionality by searching for "Laptops" on shop.kz

Starting URL: https://shop.kz/

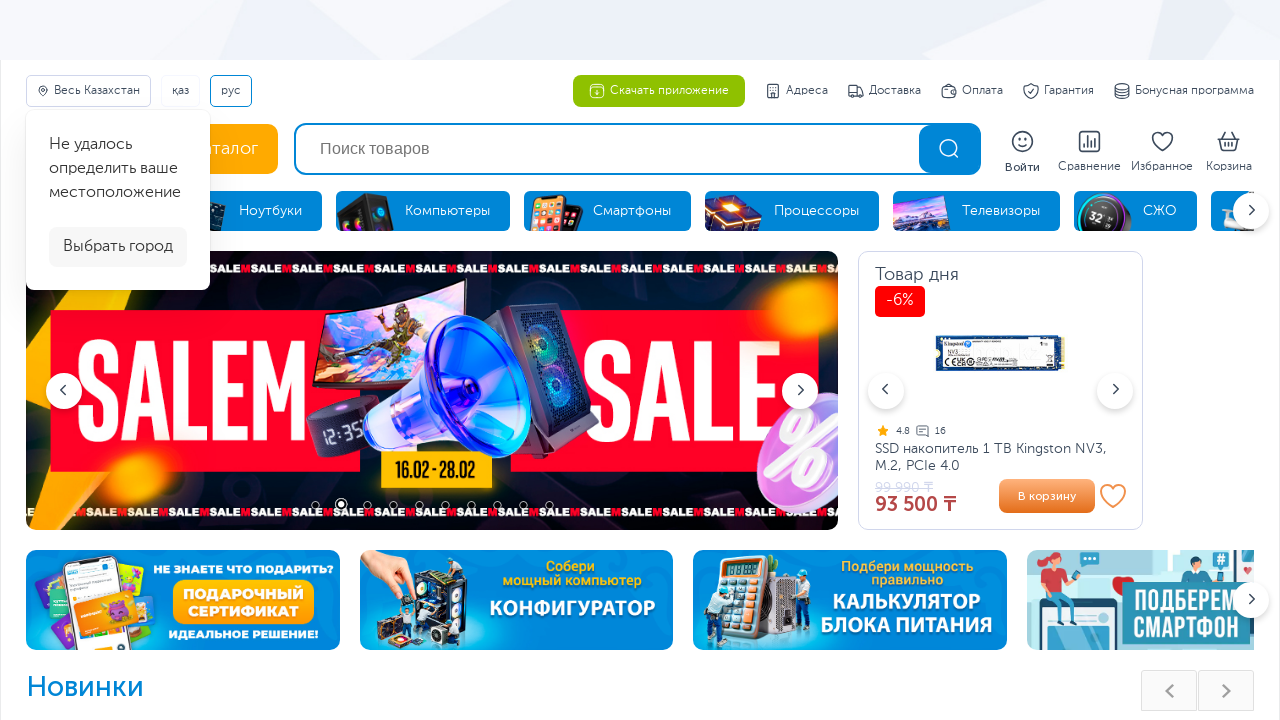

Filled search field with 'Laptops' on .search-hover__field
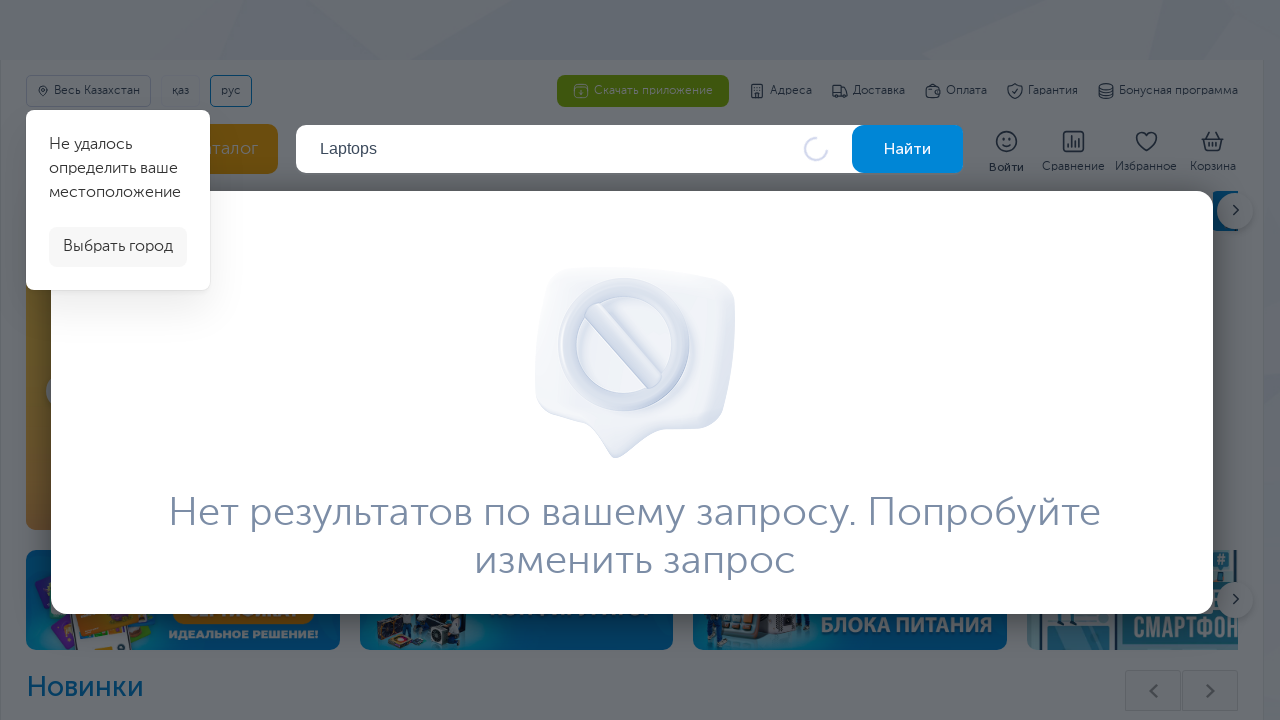

Clicked search button to perform search for Laptops at (908, 149) on .search-hover__submit
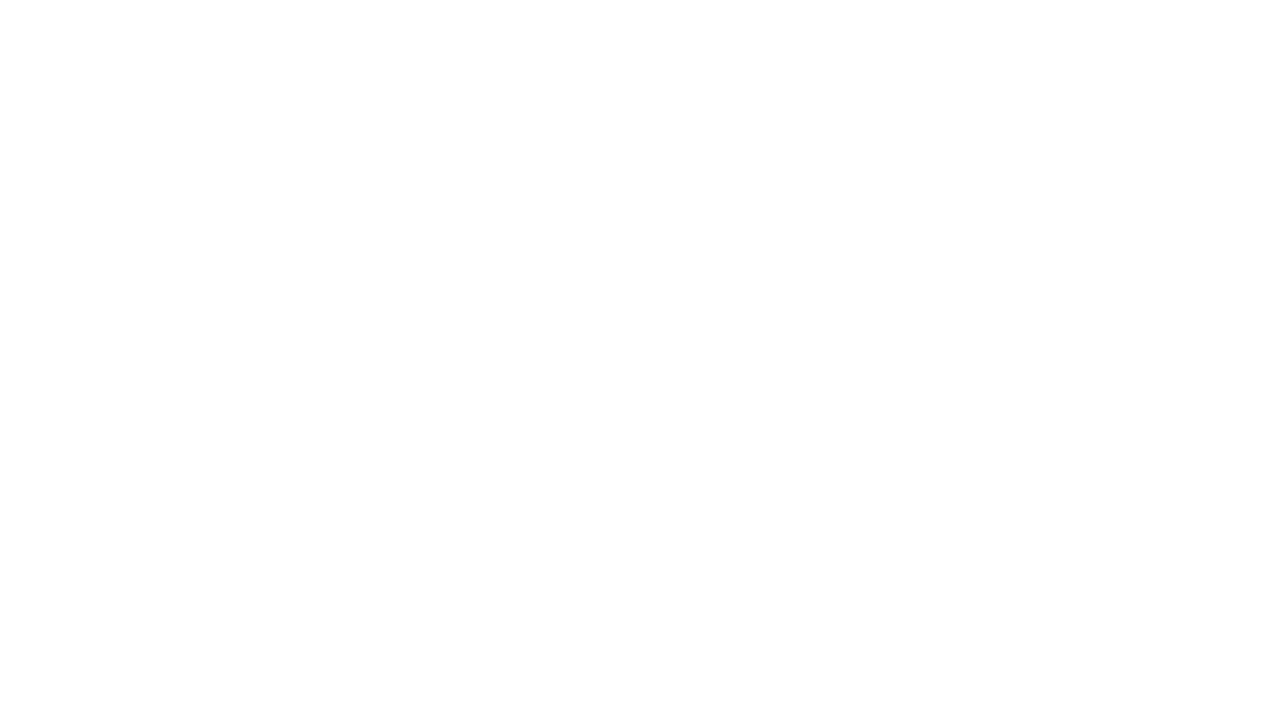

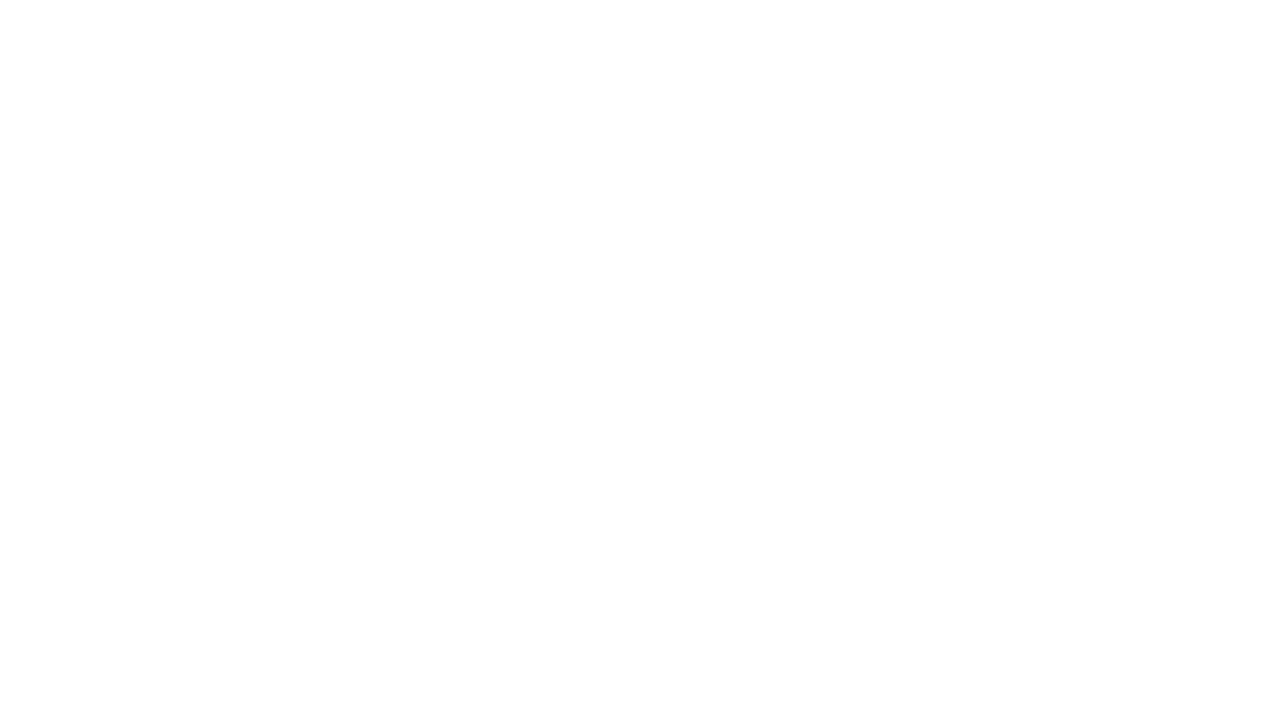